Tests dynamic content loading by clicking a start button and waiting for hidden text to become visible

Starting URL: http://the-internet.herokuapp.com/dynamic_loading/1

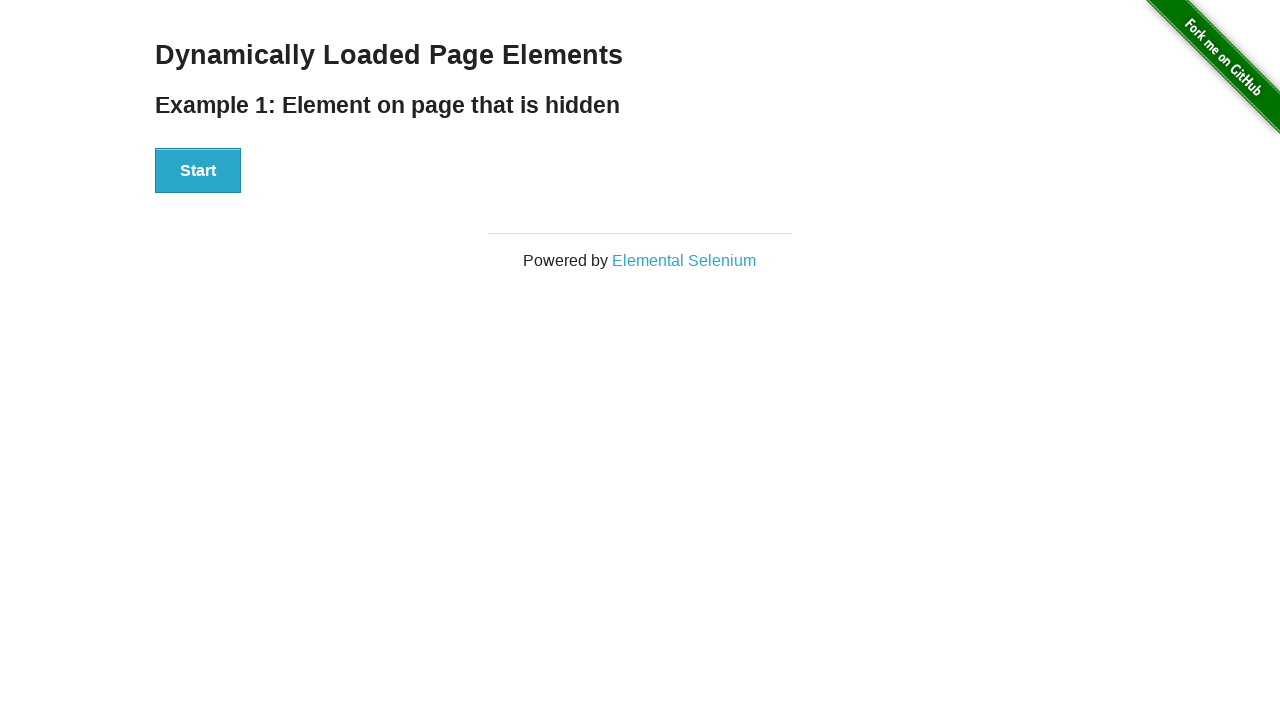

Clicked start button to trigger dynamic content loading at (198, 171) on #start > button
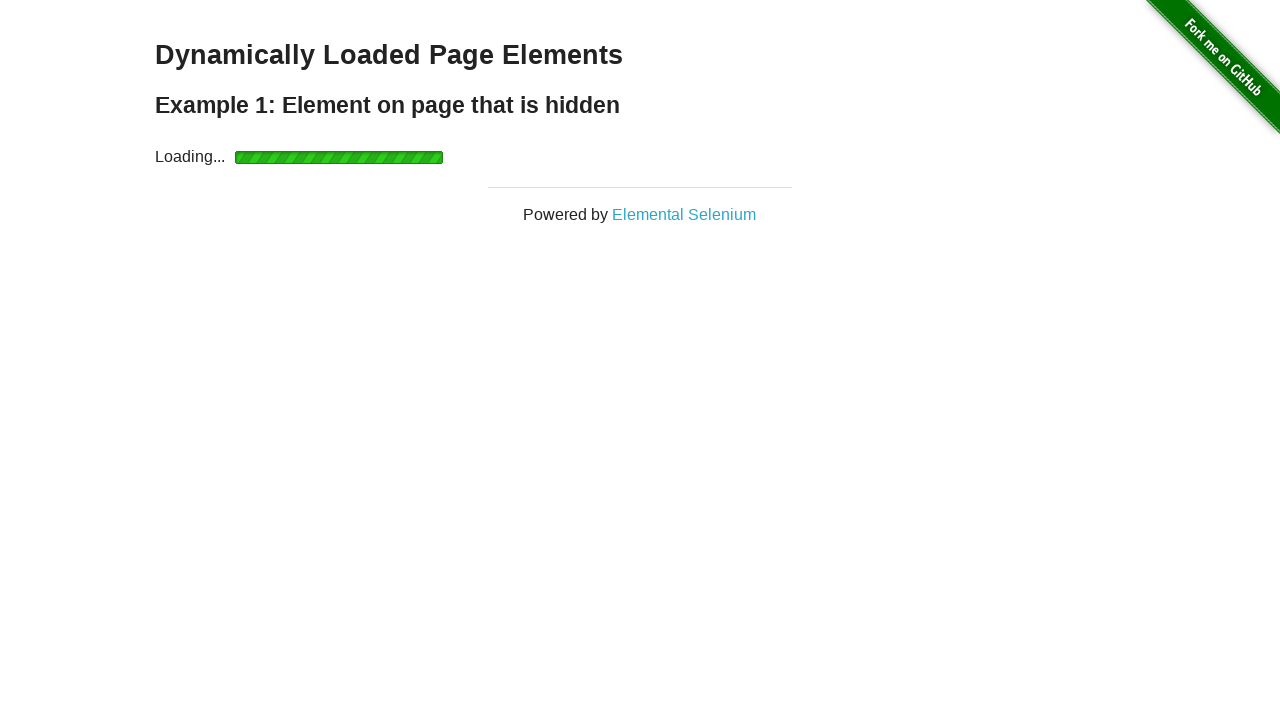

Hidden text became visible after dynamic loading completed
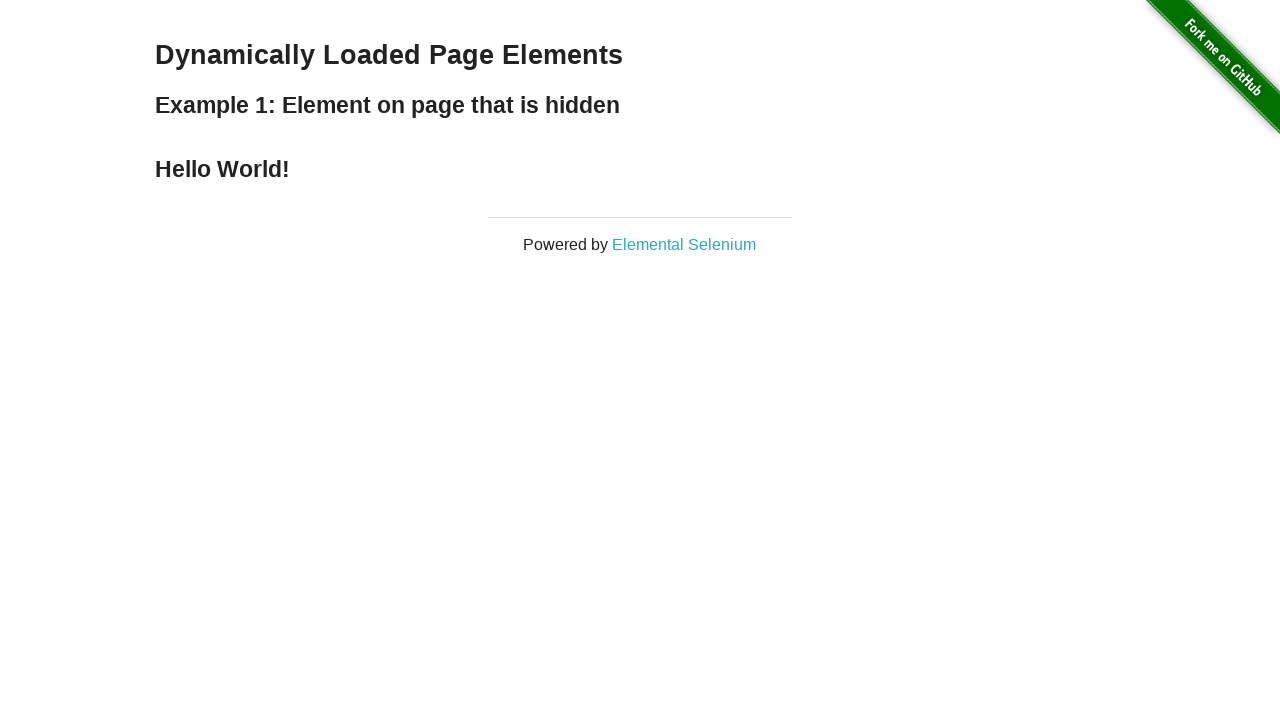

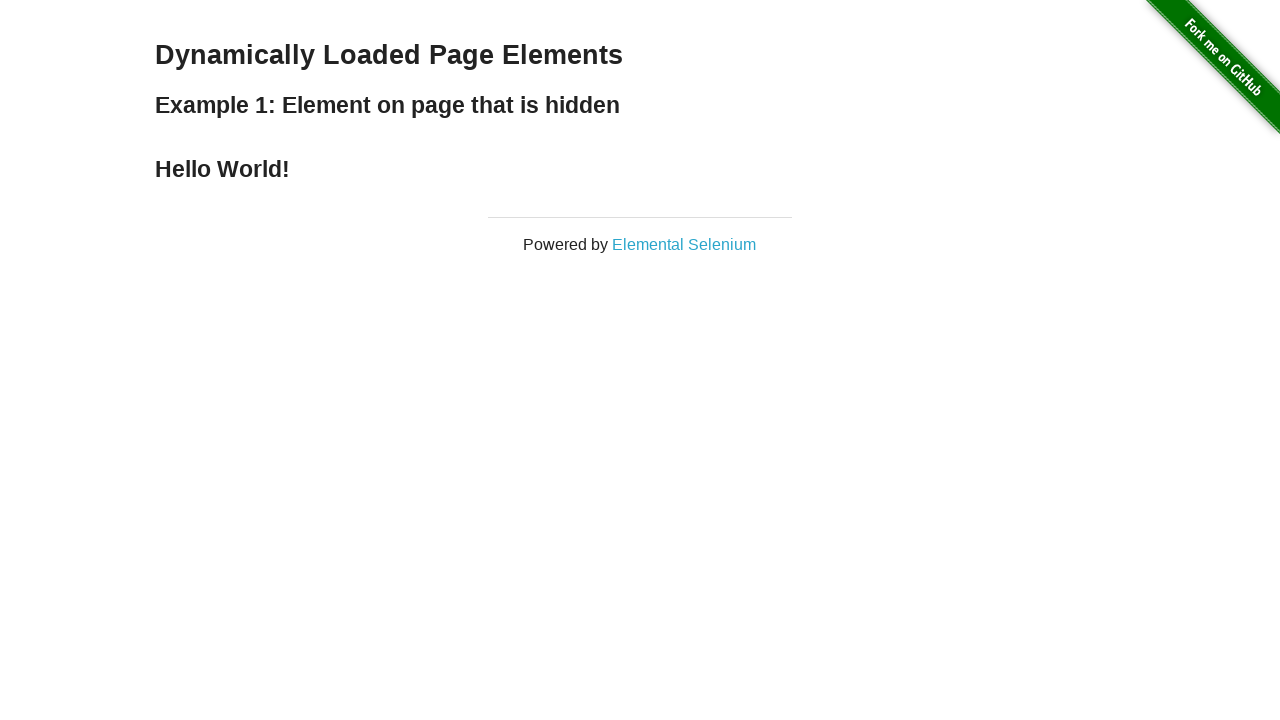